Tests checkbox functionality by navigating to the checkboxes page and toggling the checkbox states on the page.

Starting URL: https://the-internet.herokuapp.com/checkboxes

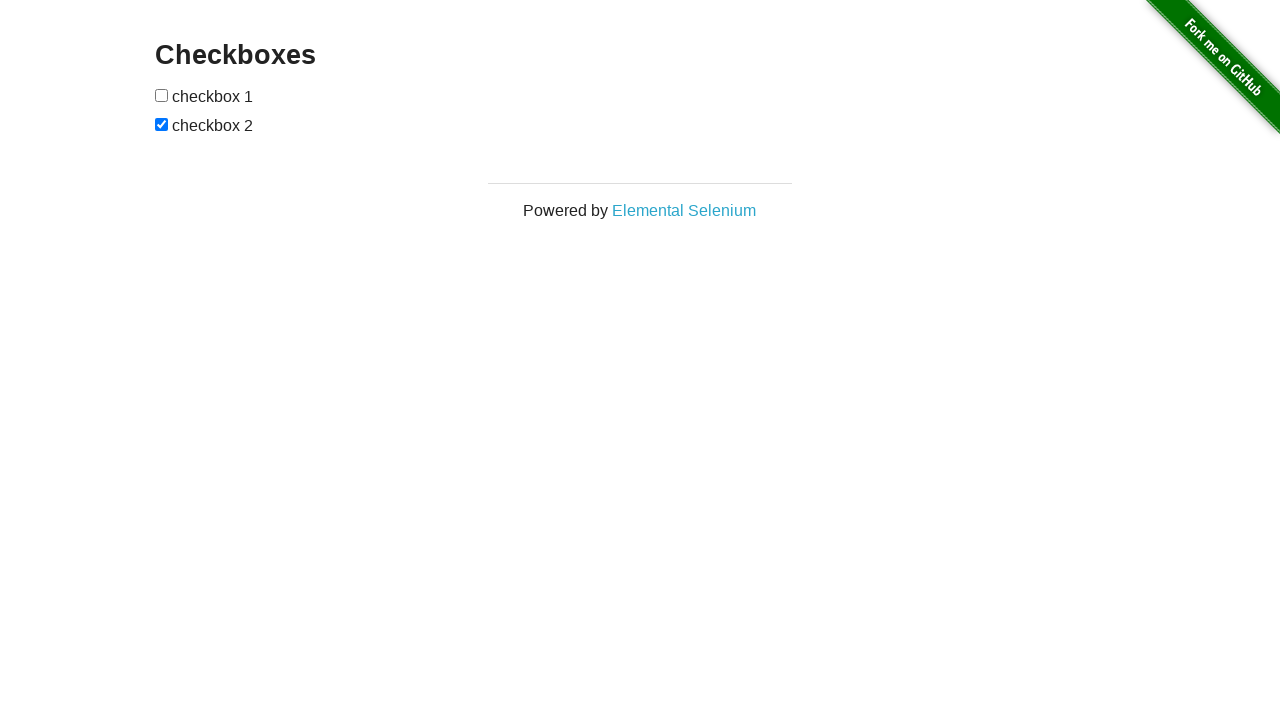

Waited for checkboxes to be visible on the page
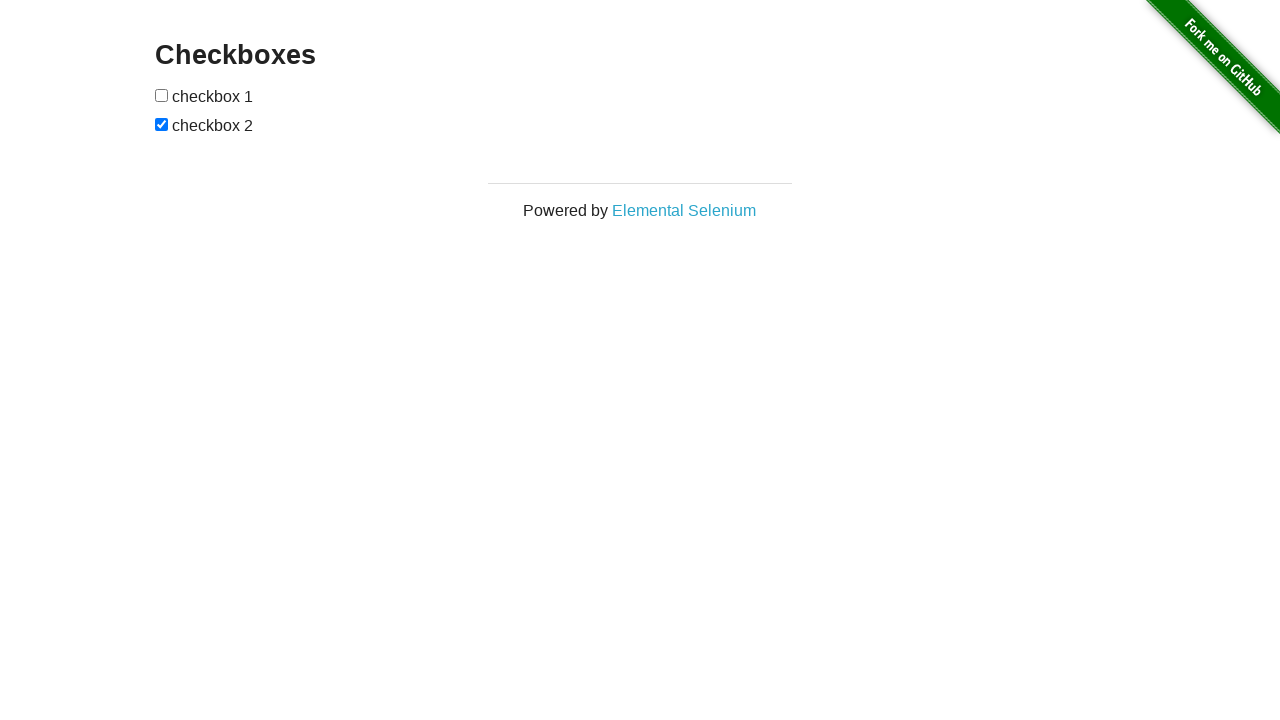

Located all checkbox elements on the page
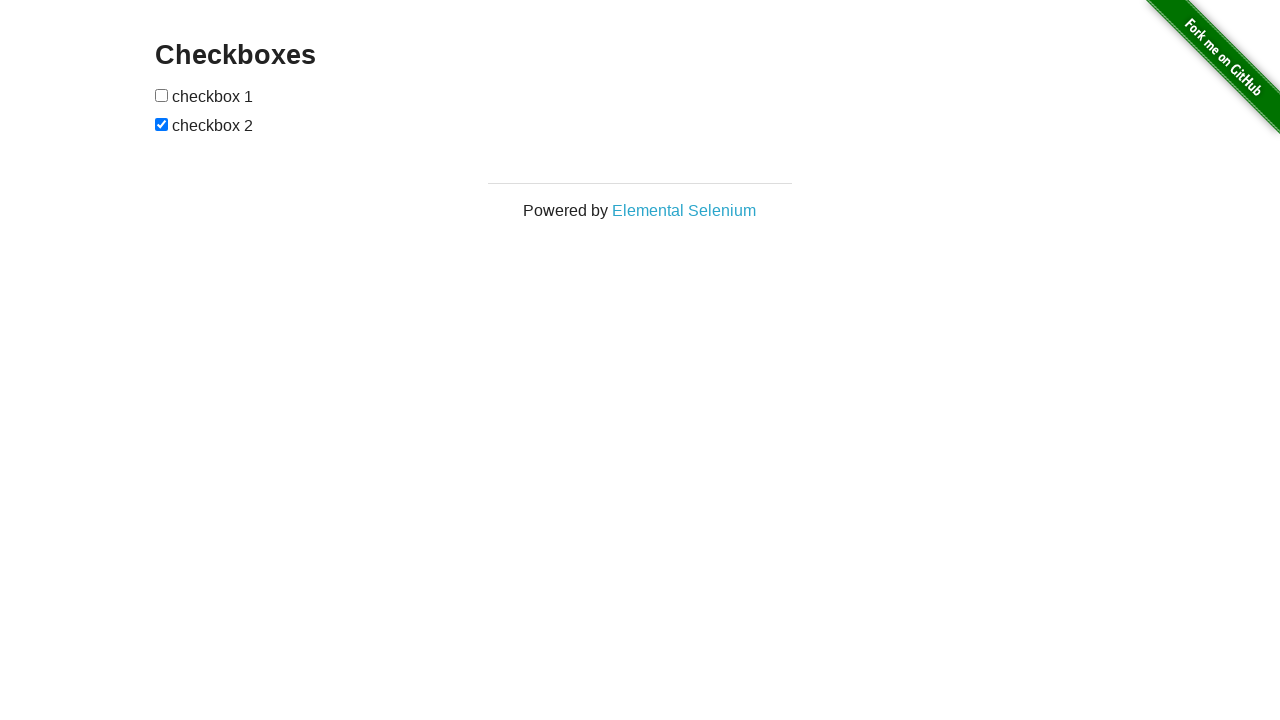

Found 2 checkboxes on the page
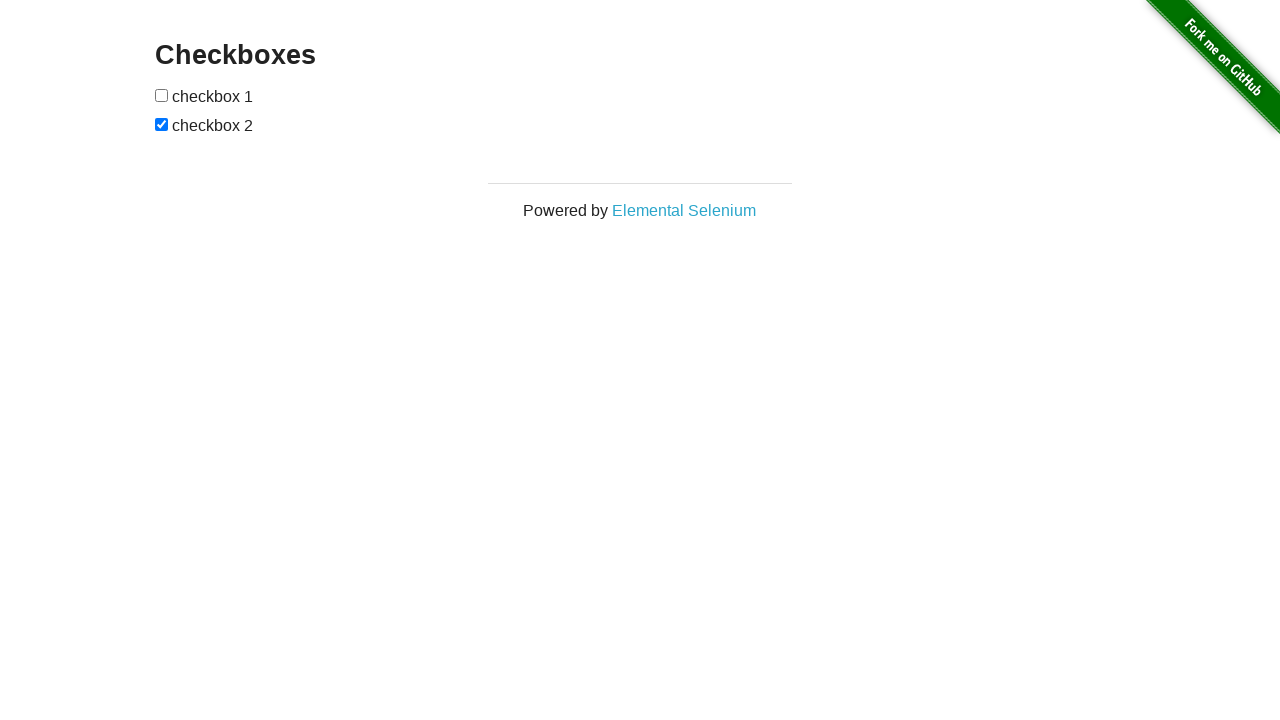

Toggled checkbox 1 of 2 at (162, 95) on input[type='checkbox'] >> nth=0
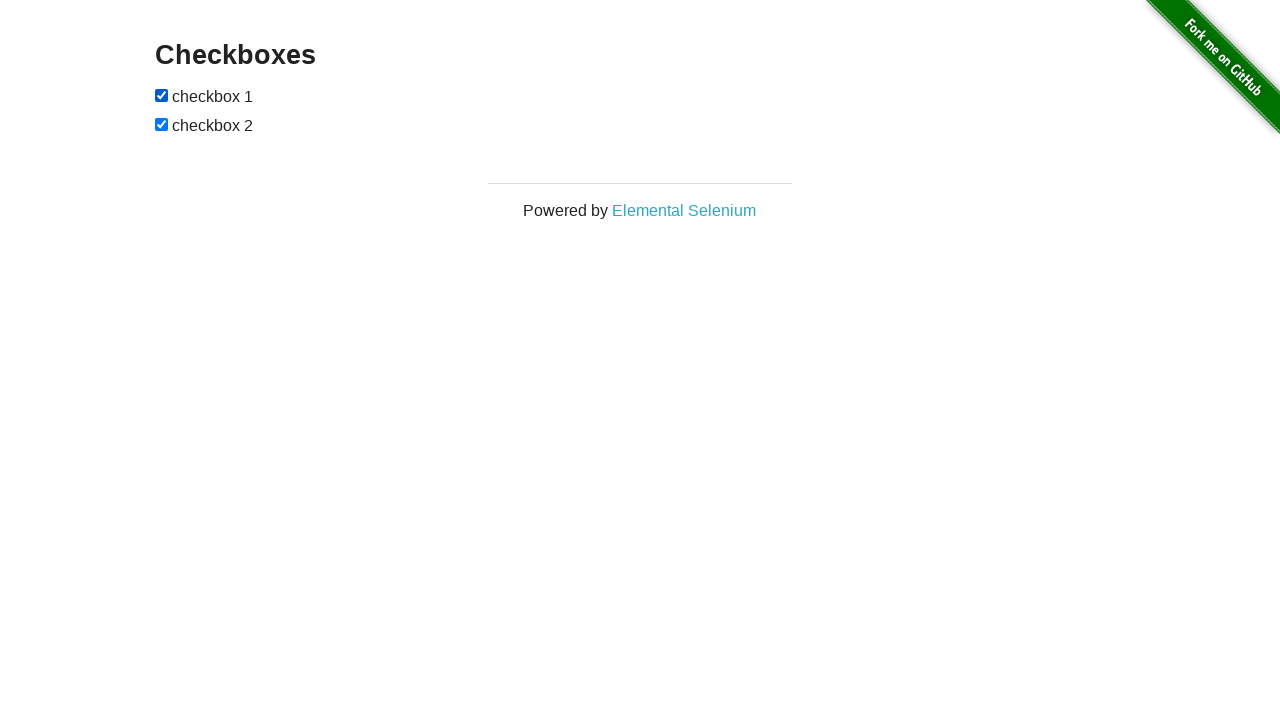

Toggled checkbox 2 of 2 at (162, 124) on input[type='checkbox'] >> nth=1
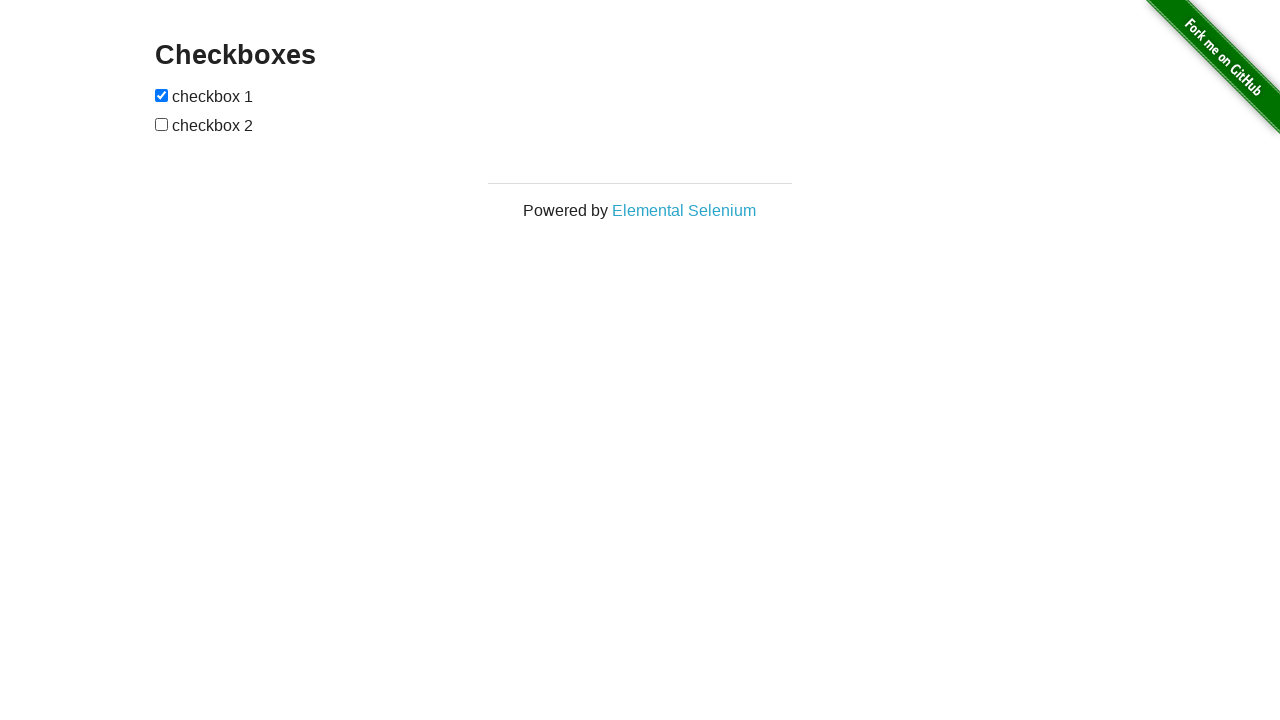

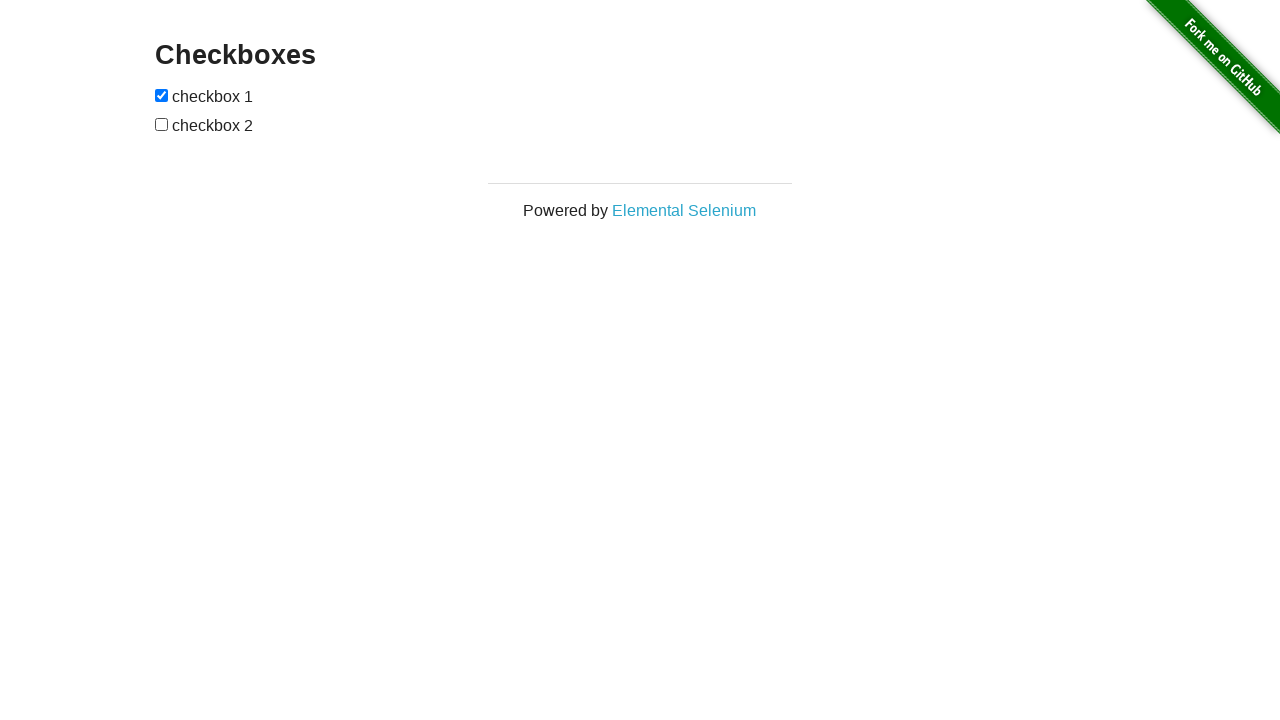